Tests date picker functionality by clearing the current date and entering a new date

Starting URL: https://demoqa.com/date-picker

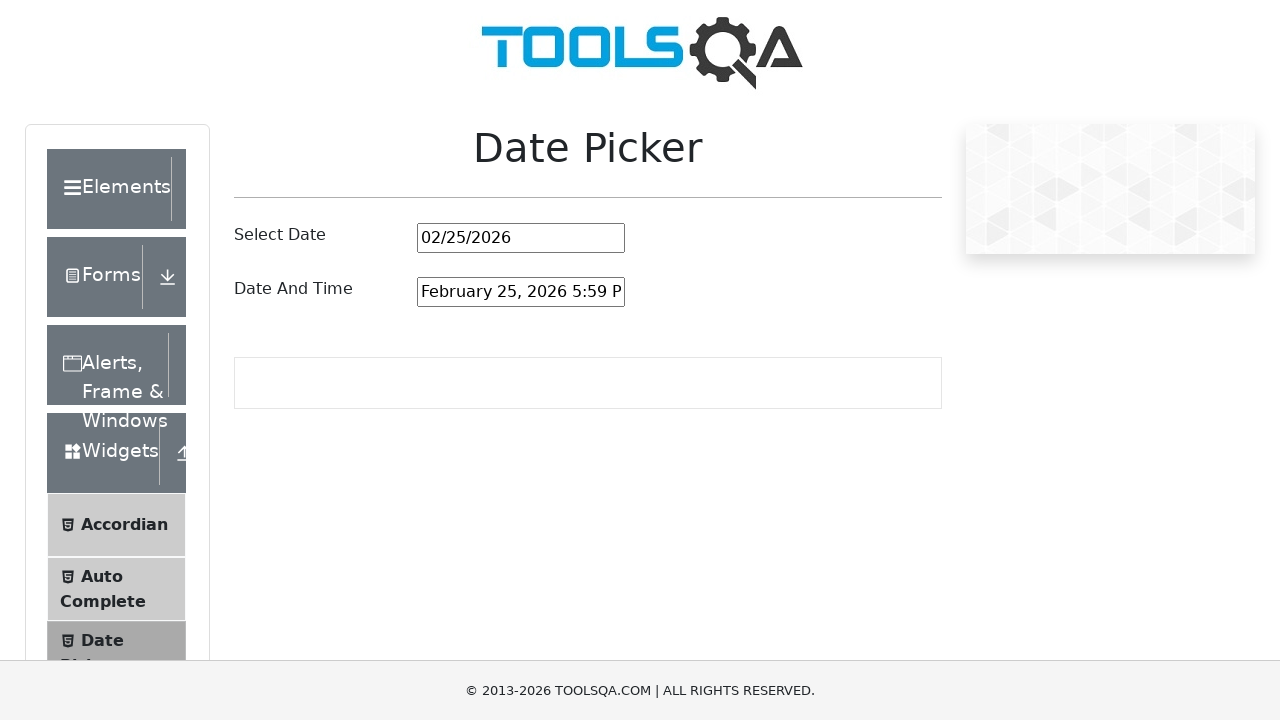

Cleared the date input field on #datePickerMonthYearInput
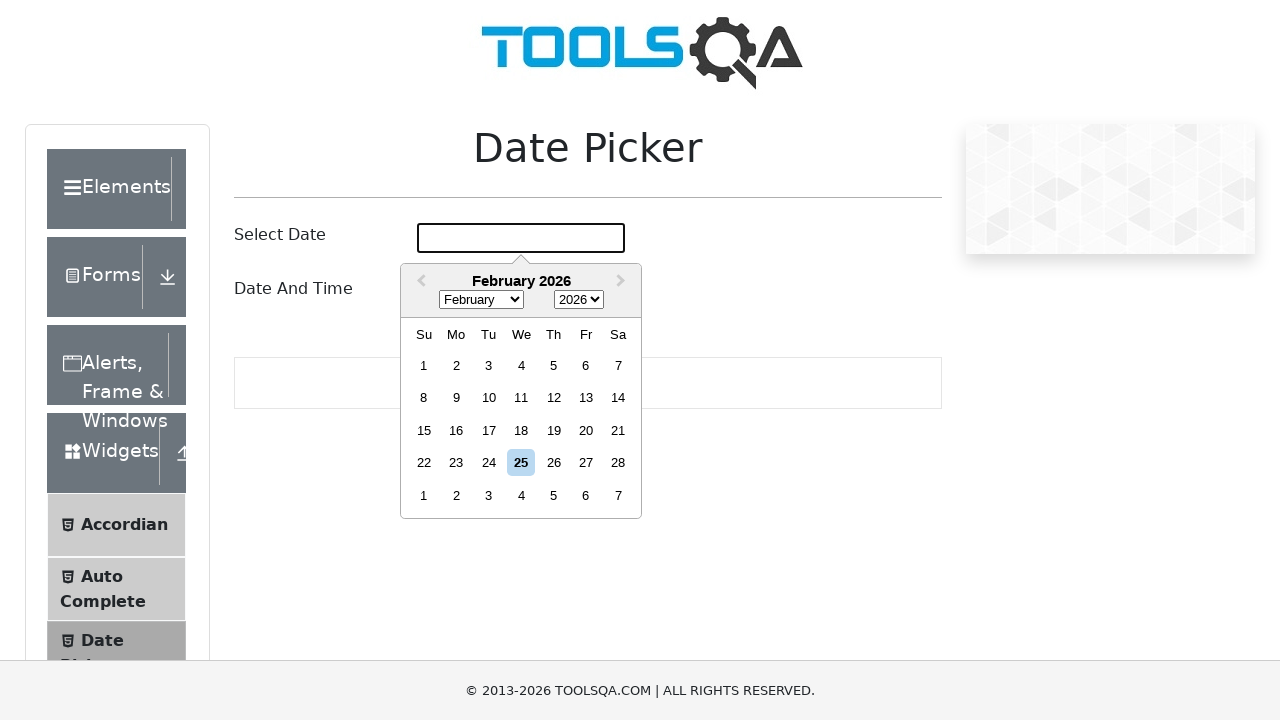

Entered new date '08/03/2022' into the date picker on #datePickerMonthYearInput
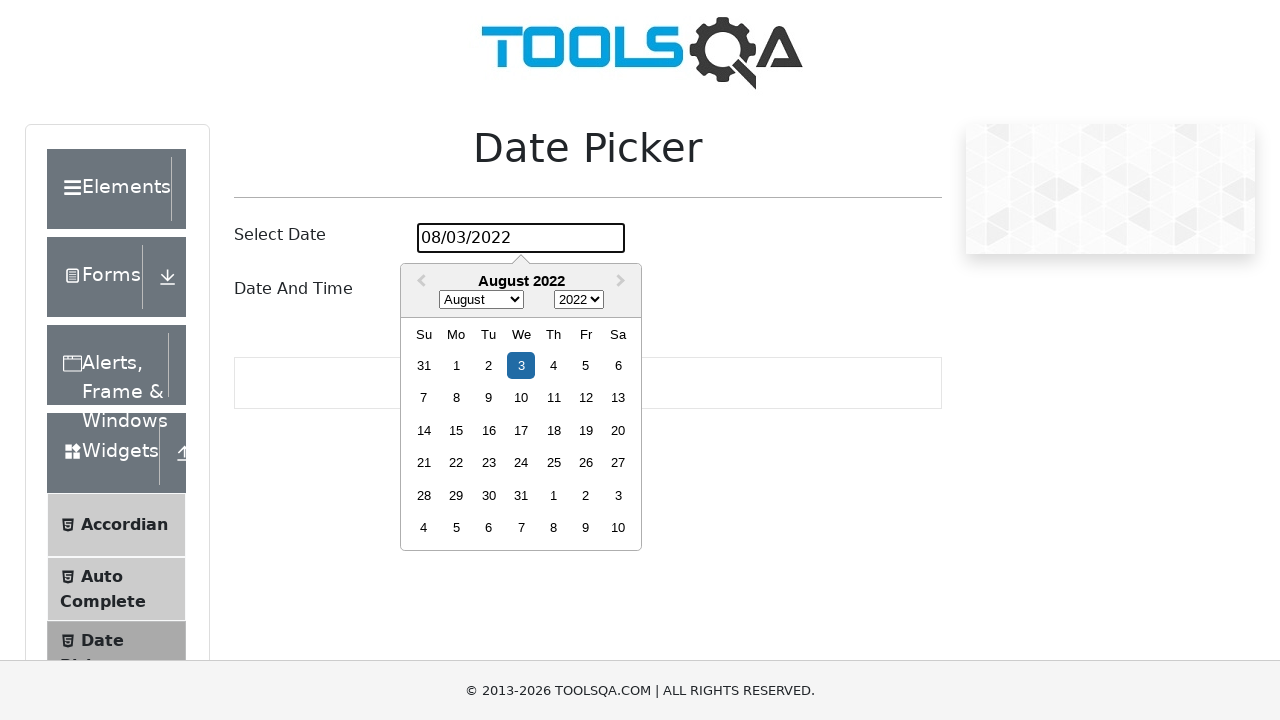

Pressed Enter to confirm the new date on #datePickerMonthYearInput
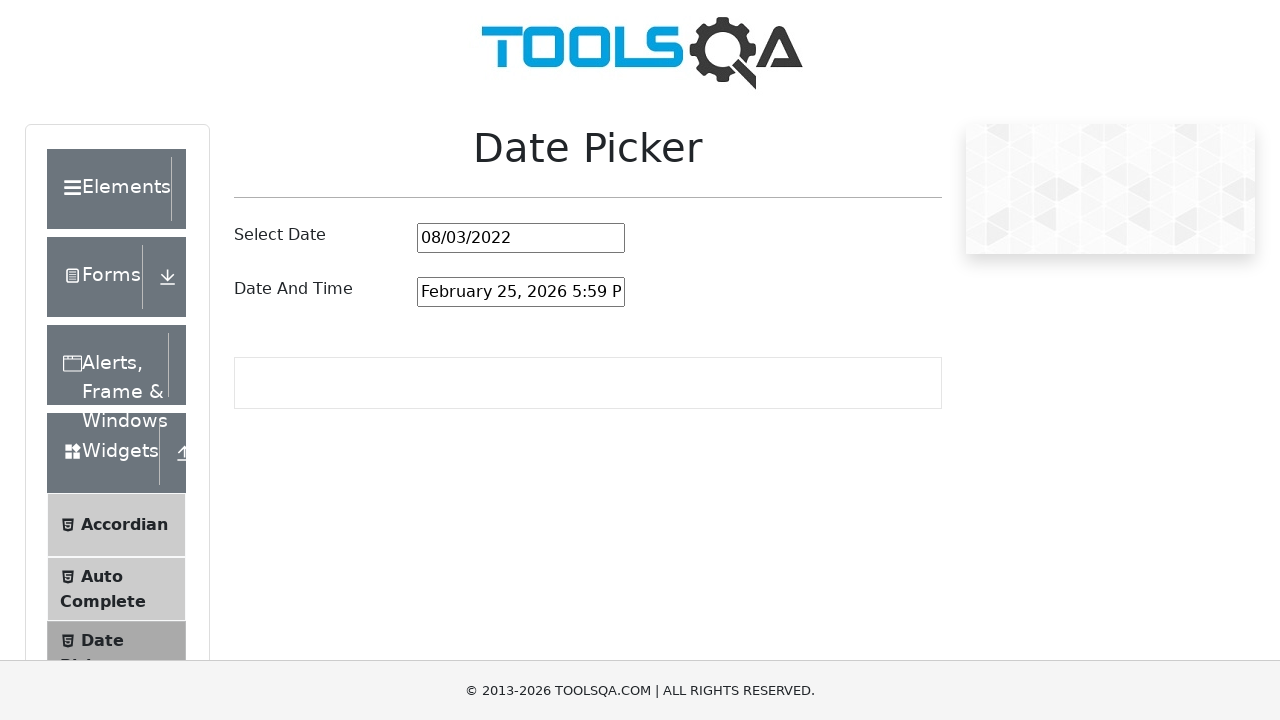

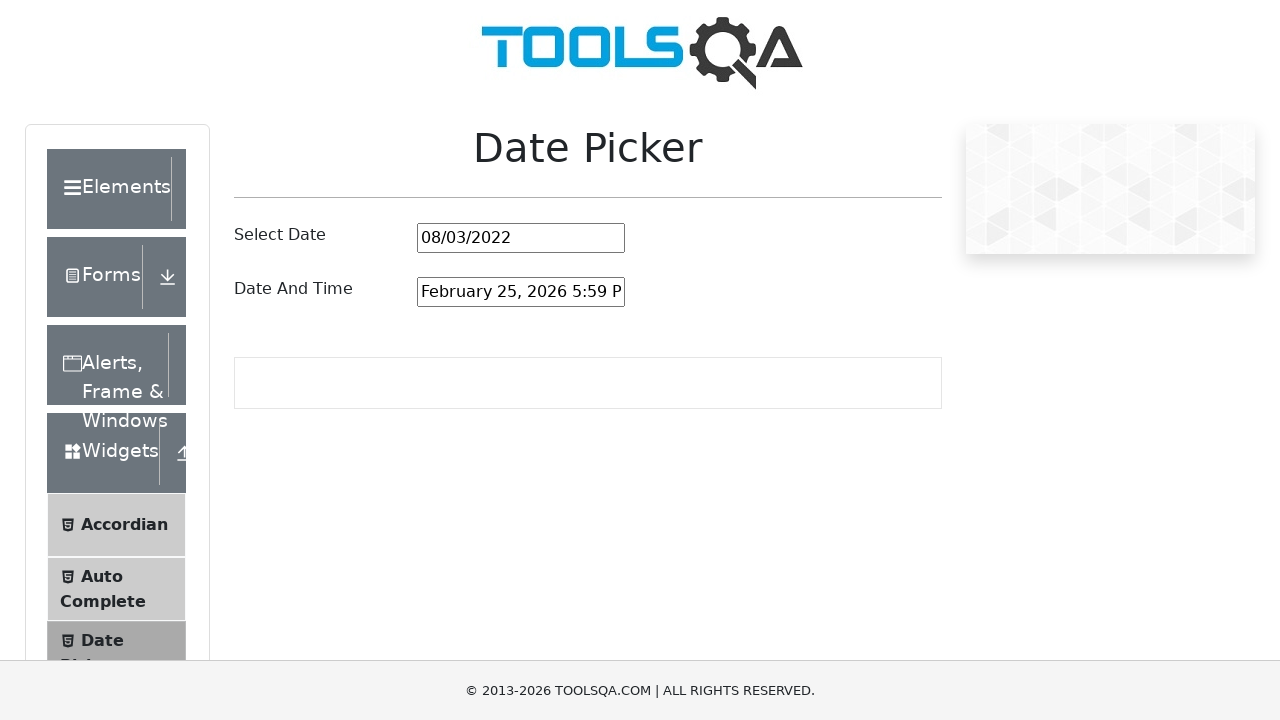